Tests alert handling on SweetAlert demo page by triggering both native JavaScript alerts and HTML-based modal popups

Starting URL: https://sweetalert.js.org/

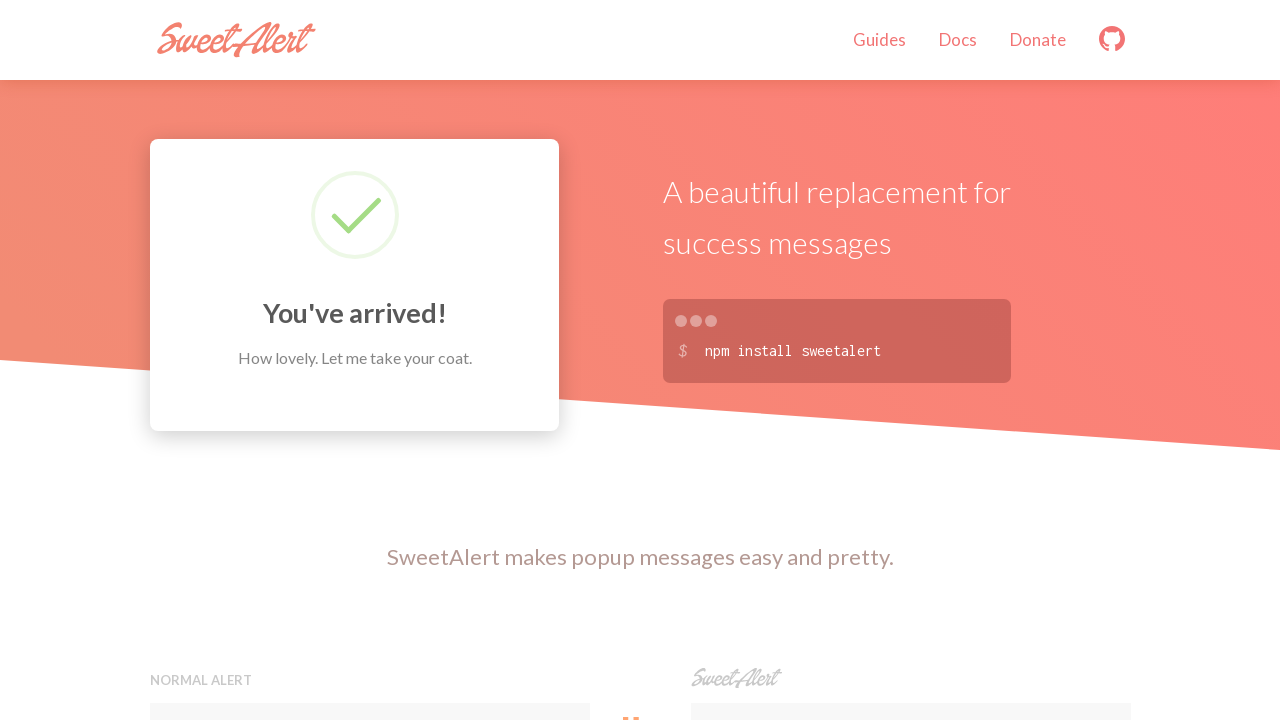

Clicked button to trigger native JavaScript alert at (370, 360) on xpath=//button[contains(@onclick,'something went wrong')]
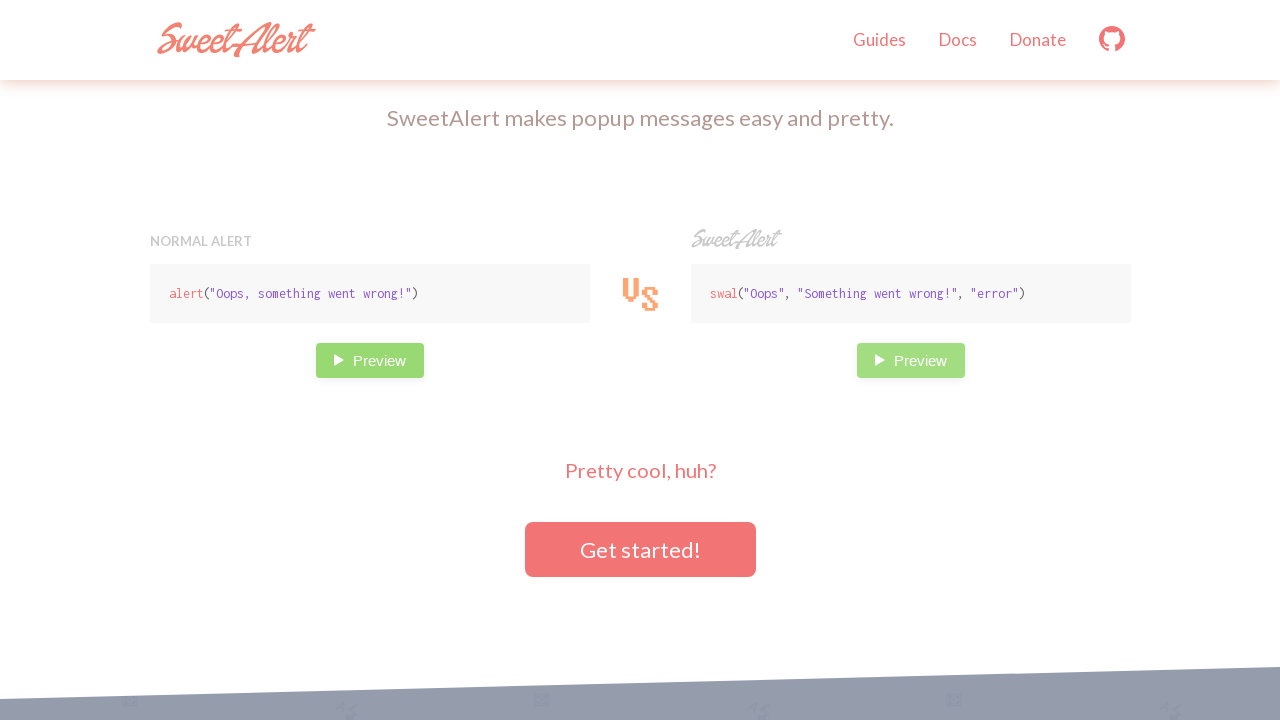

Set up dialog handler to accept JavaScript alert
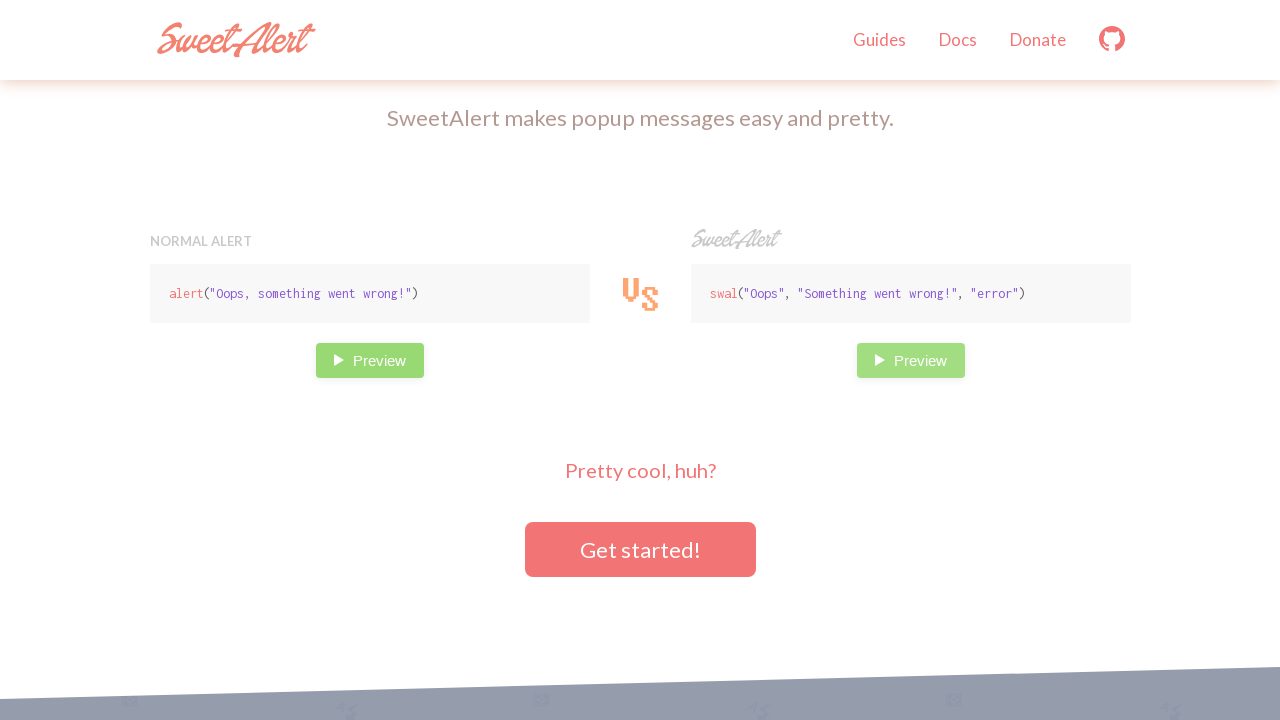

Clicked button to trigger HTML modal popup at (910, 360) on xpath=//button[contains(@onclick,'Something went wrong!')]
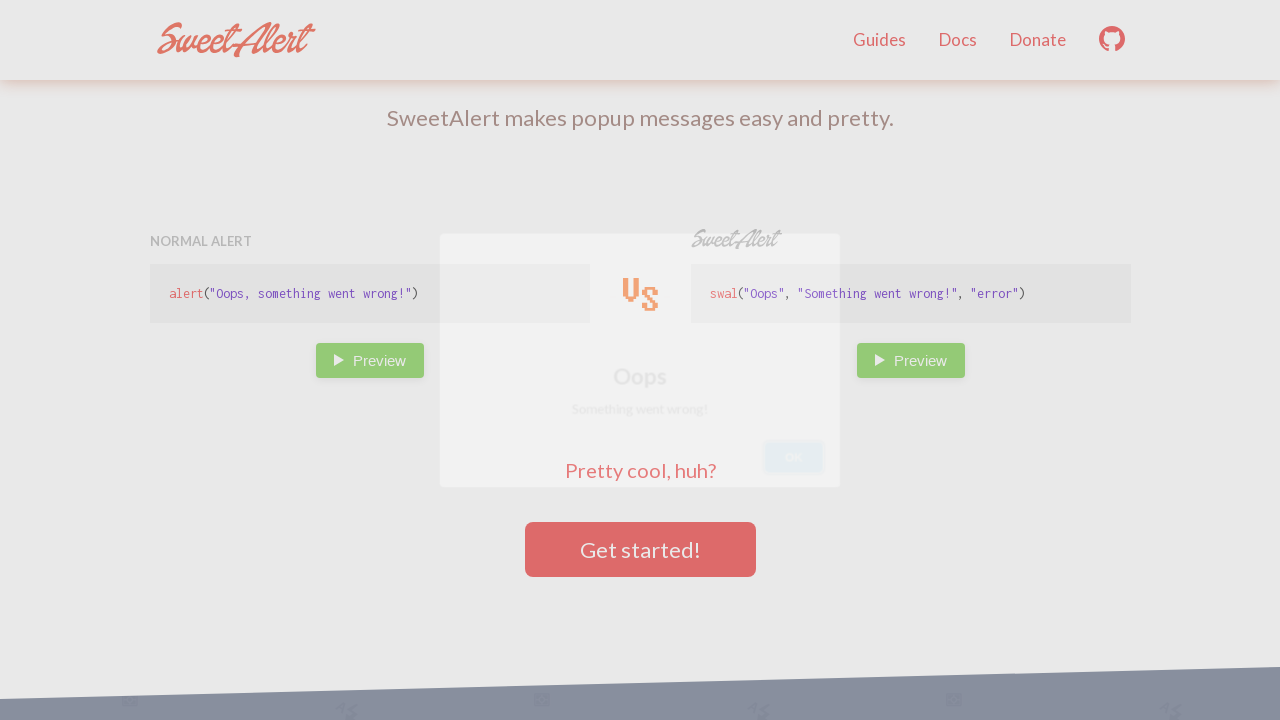

HTML modal popup appeared and loaded
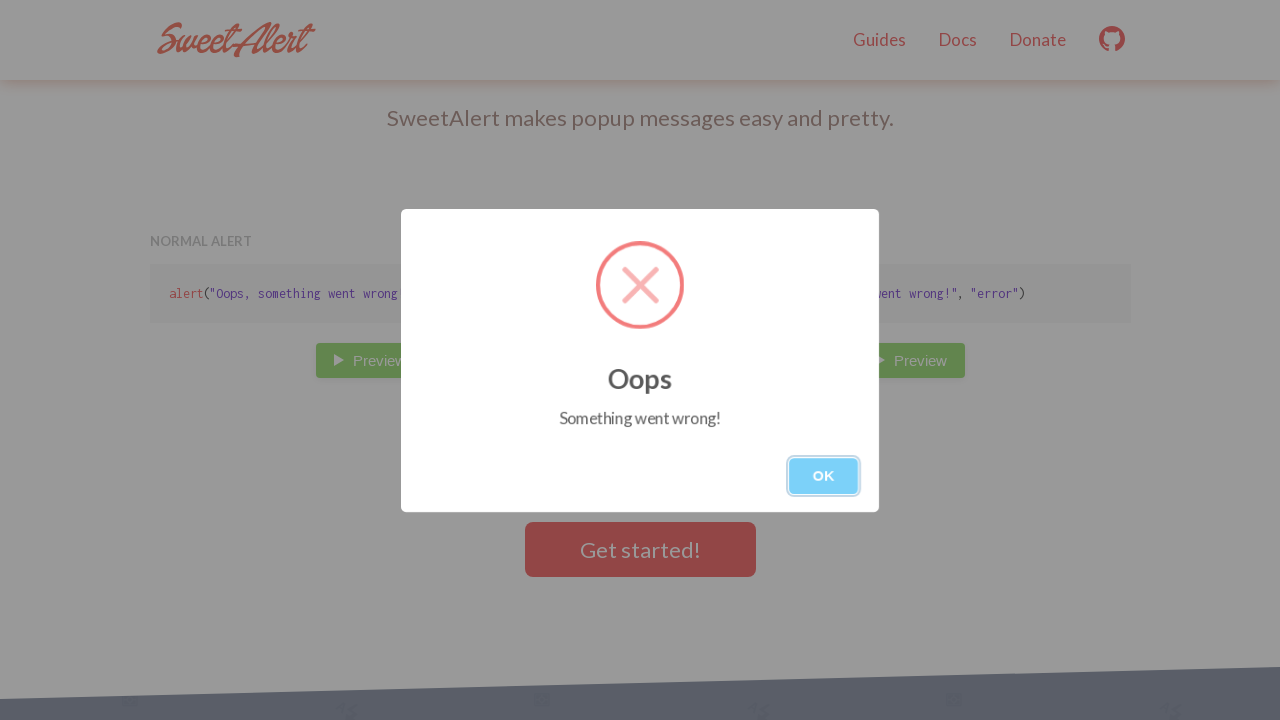

Retrieved modal text content
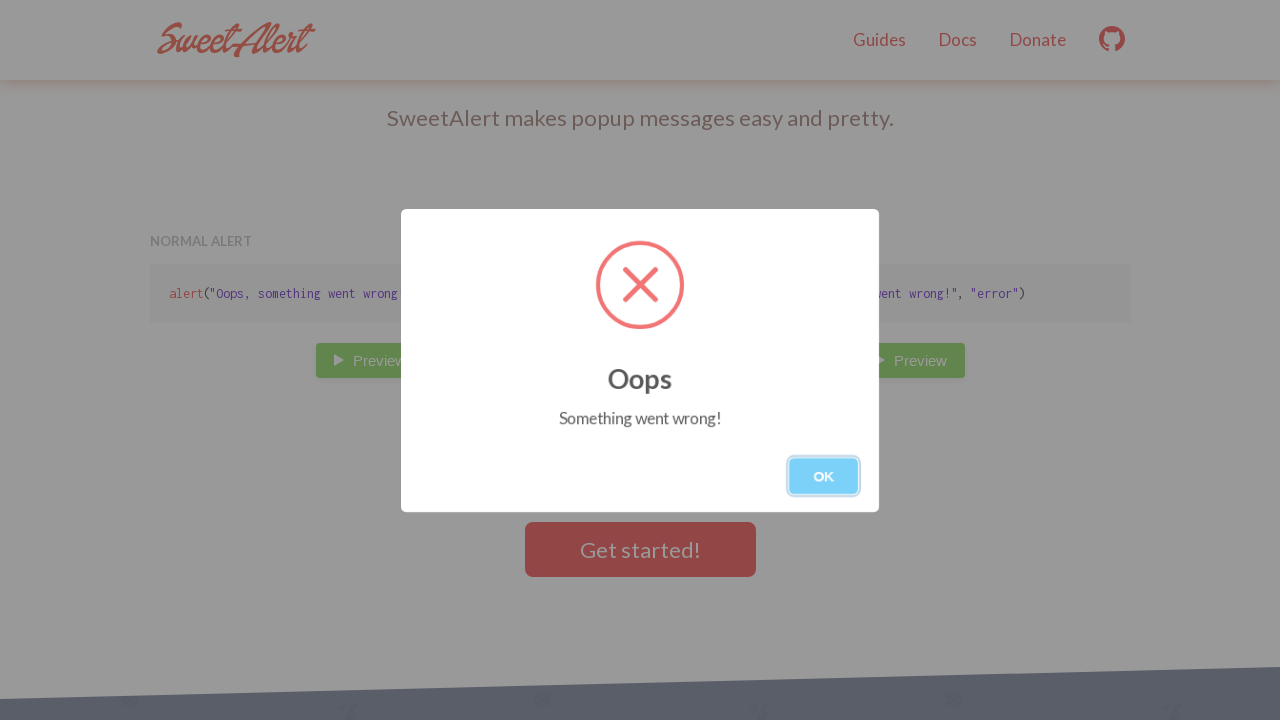

Verified that modal contains expected text 'Something went wrong!'
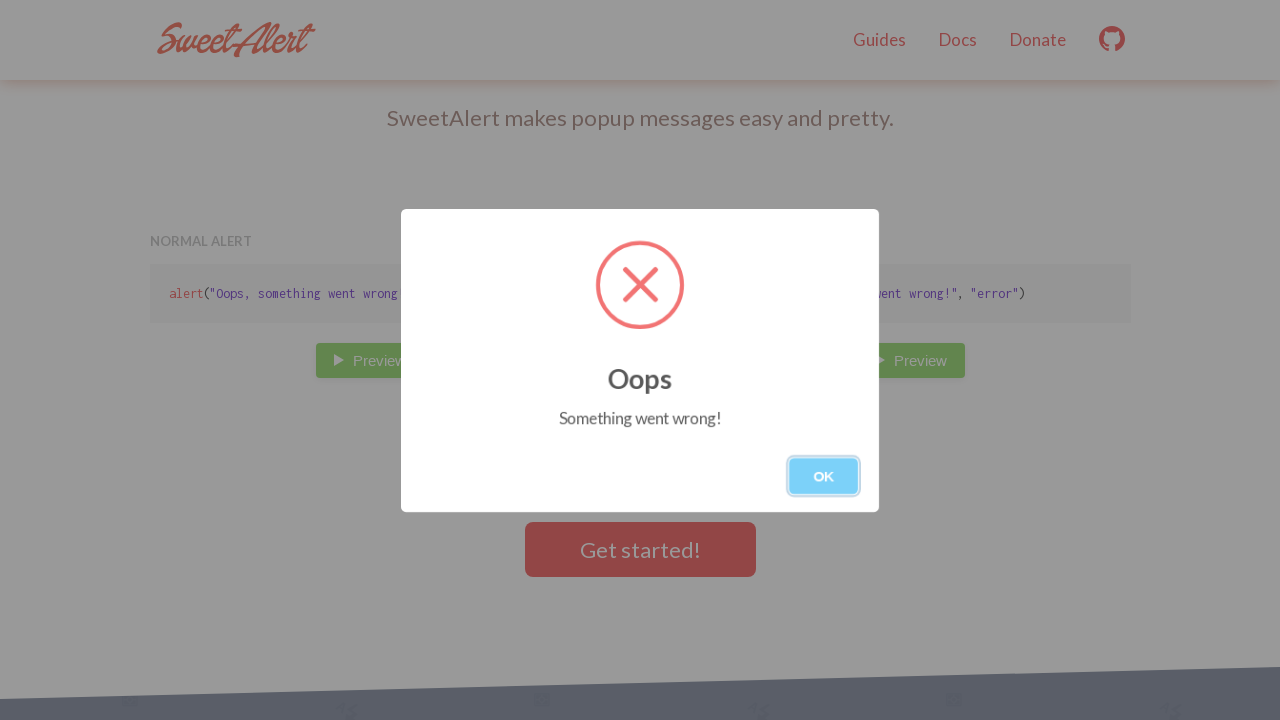

Clicked OK button to close the HTML modal popup at (824, 476) on xpath=//button[contains(text(),'OK')]
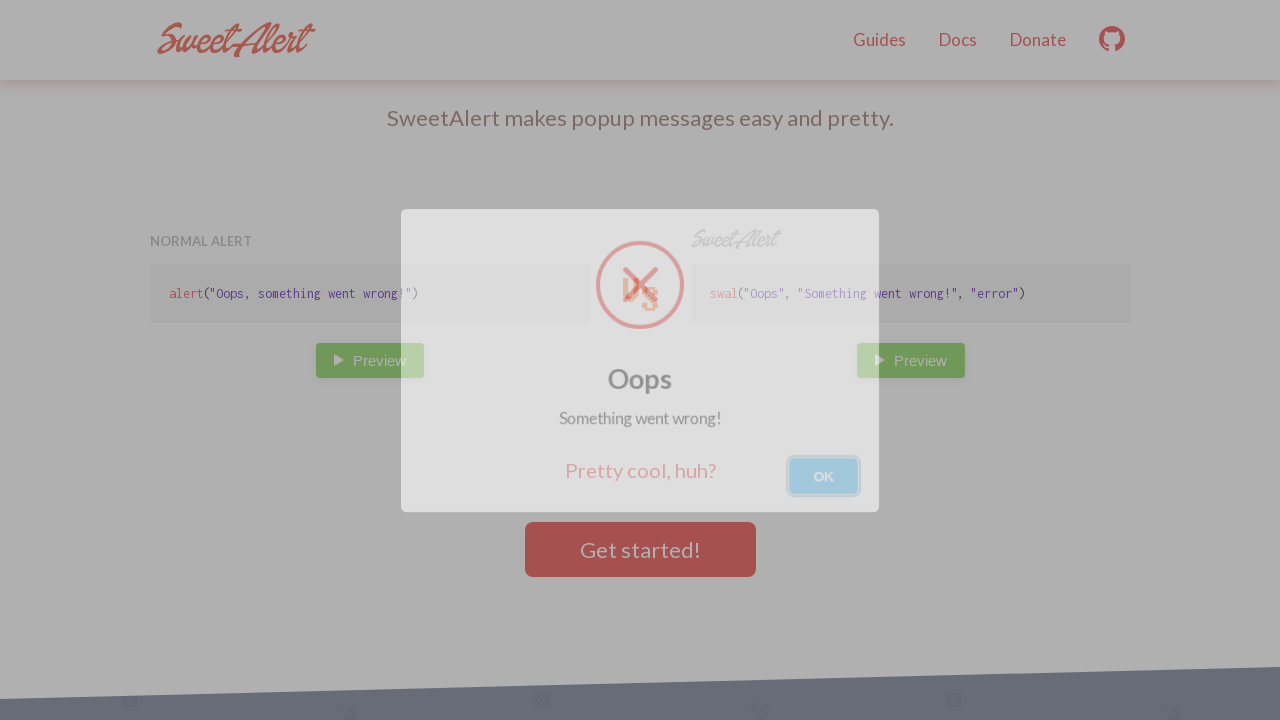

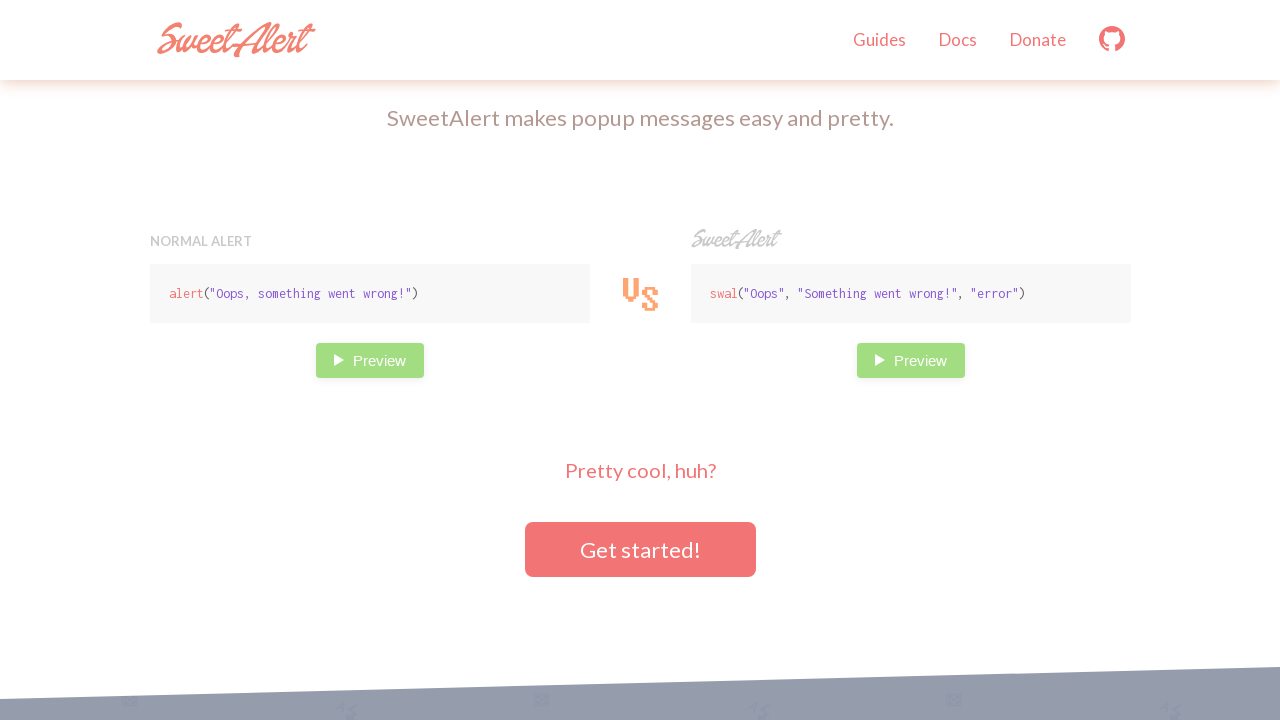